Tests drag and drop functionality by dragging column A to column B and verifying the columns have swapped positions

Starting URL: https://the-internet.herokuapp.com/drag_and_drop

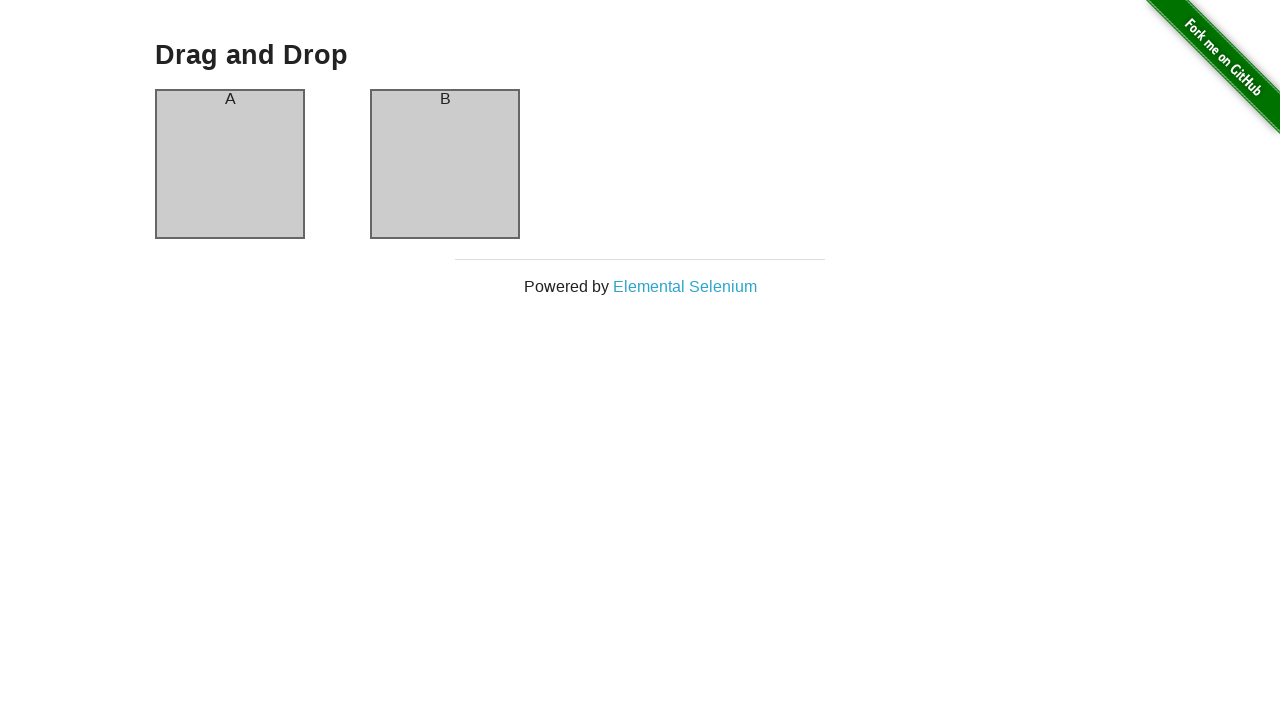

Dragged column A to column B at (445, 164)
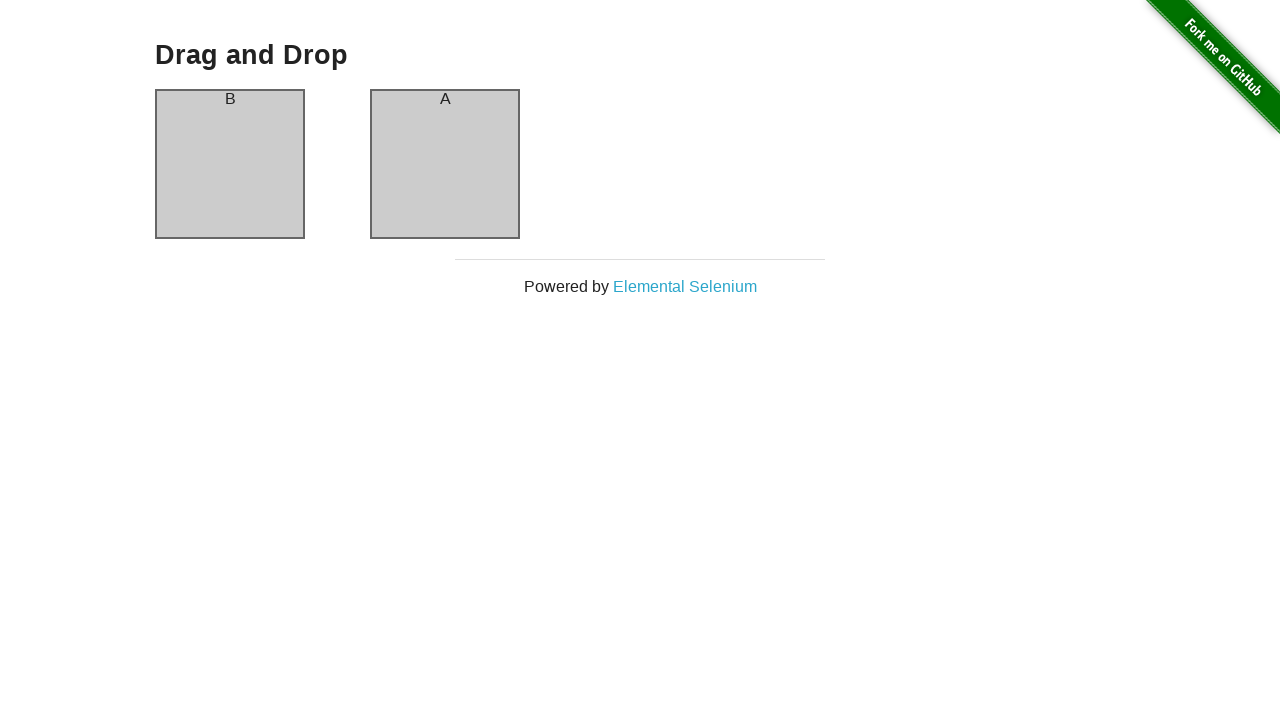

Verified that columns have swapped - column A now contains 'B' text
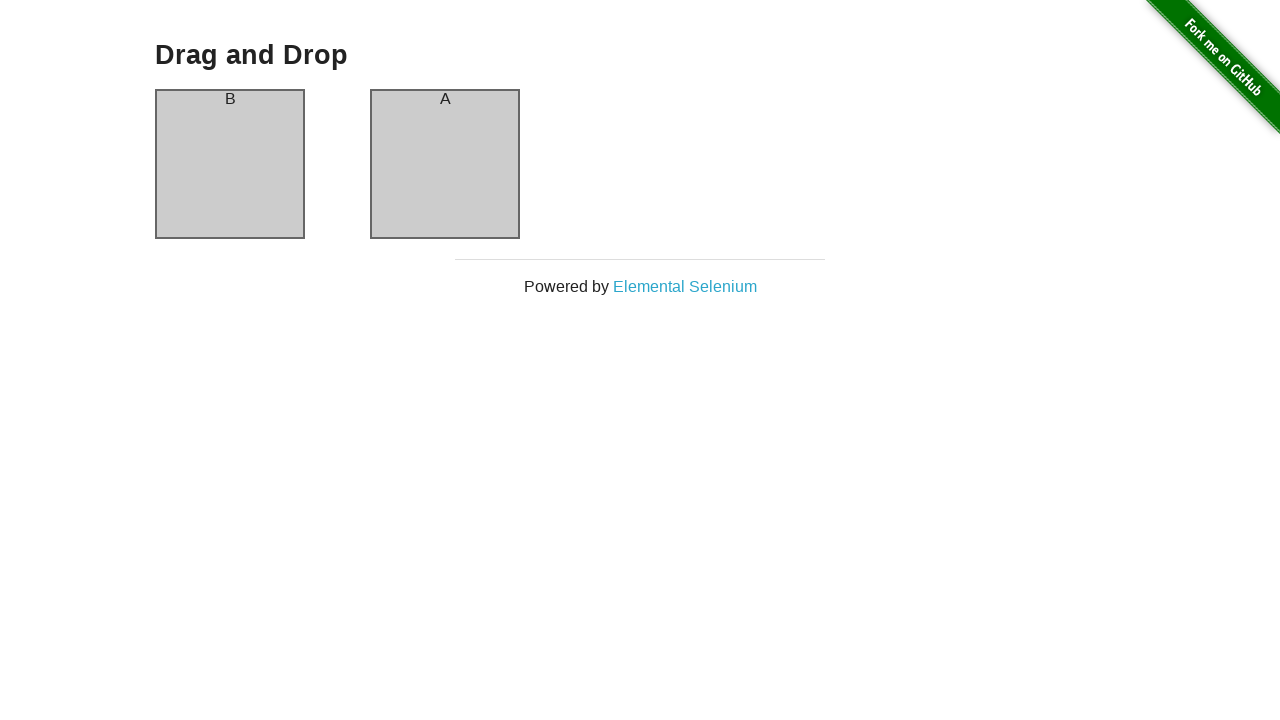

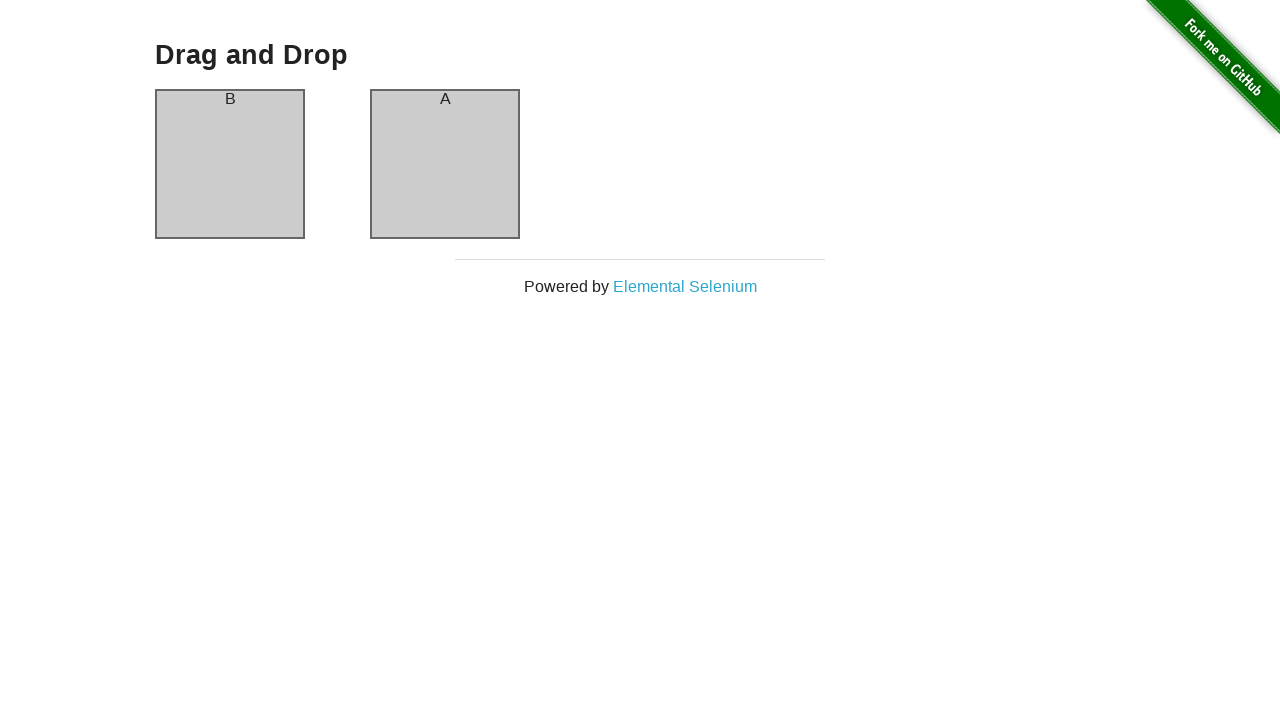